Tests drag and drop functionality on the jQuery UI droppable demo page by dragging an element and dropping it onto a target area within an iframe.

Starting URL: https://jqueryui.com/droppable/

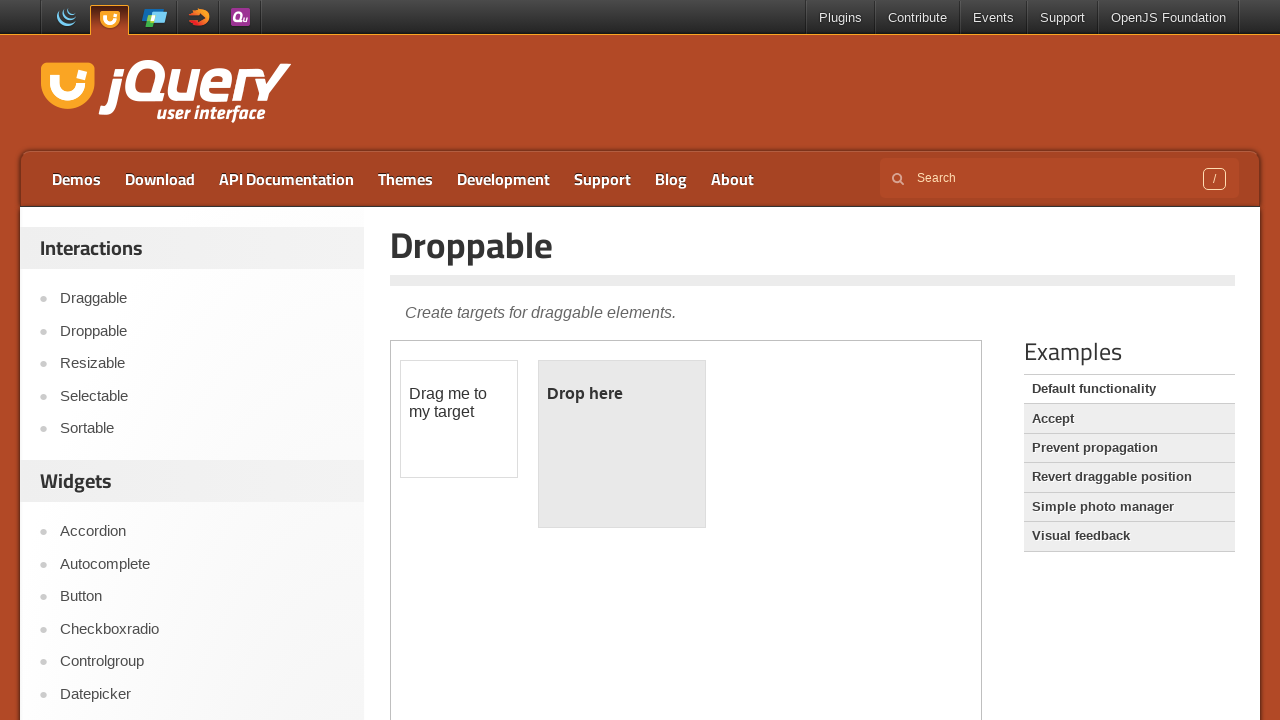

Navigated to jQuery UI droppable demo page
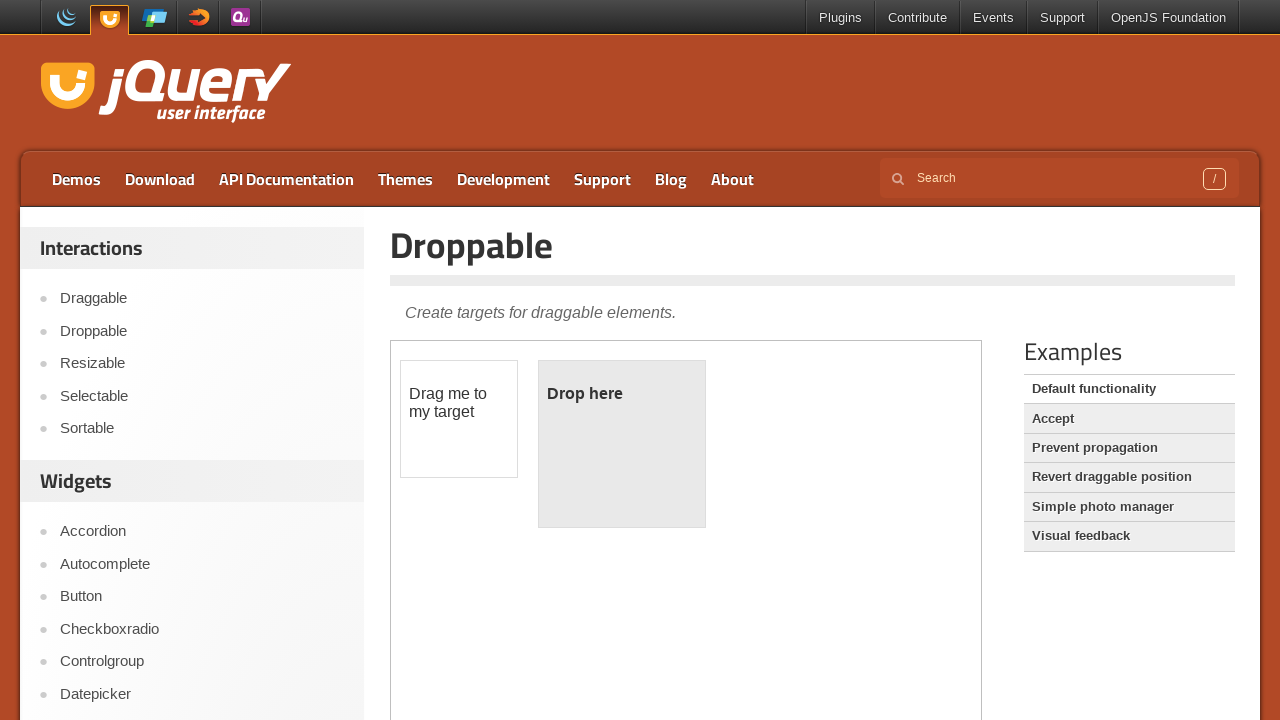

Located the demo iframe
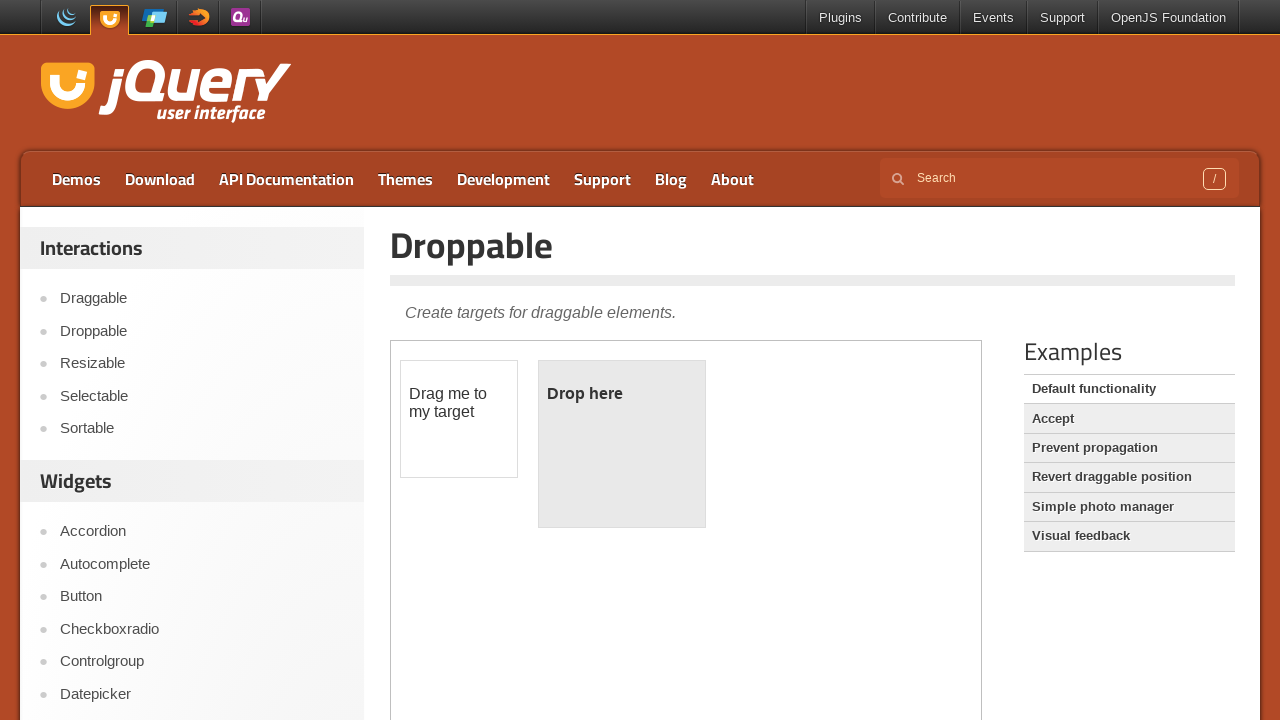

Located draggable element within iframe
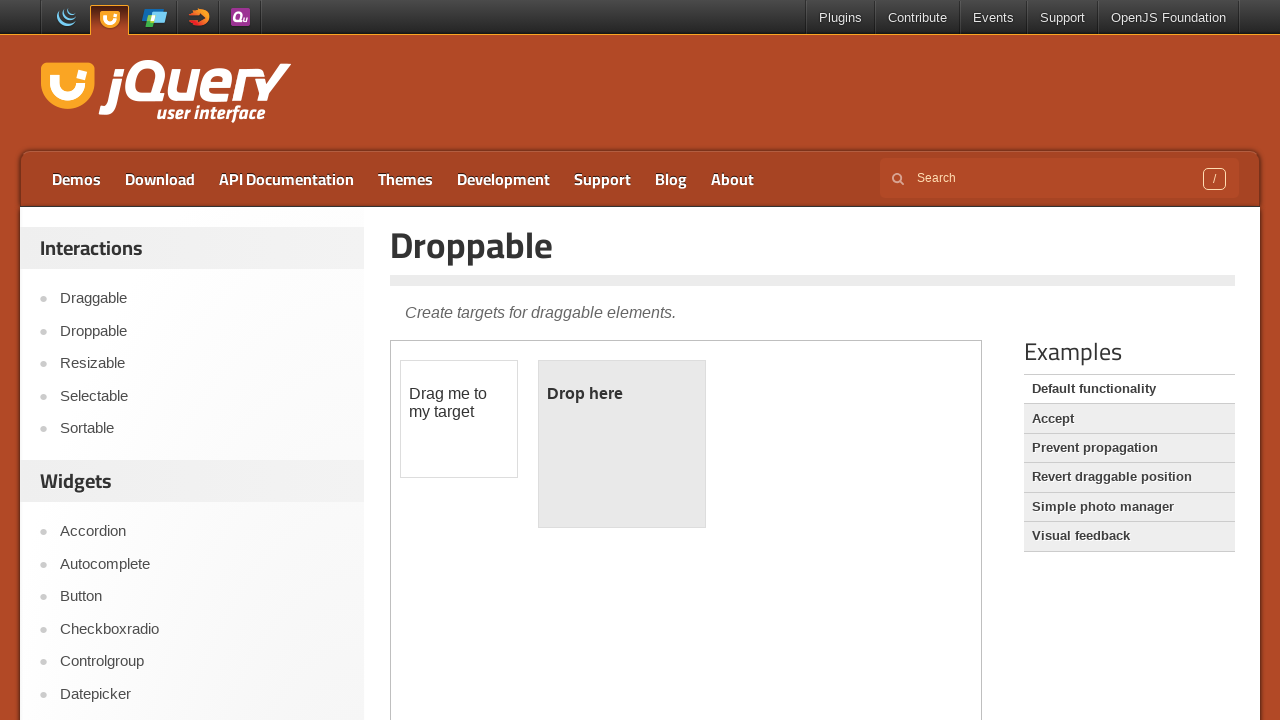

Located droppable target element within iframe
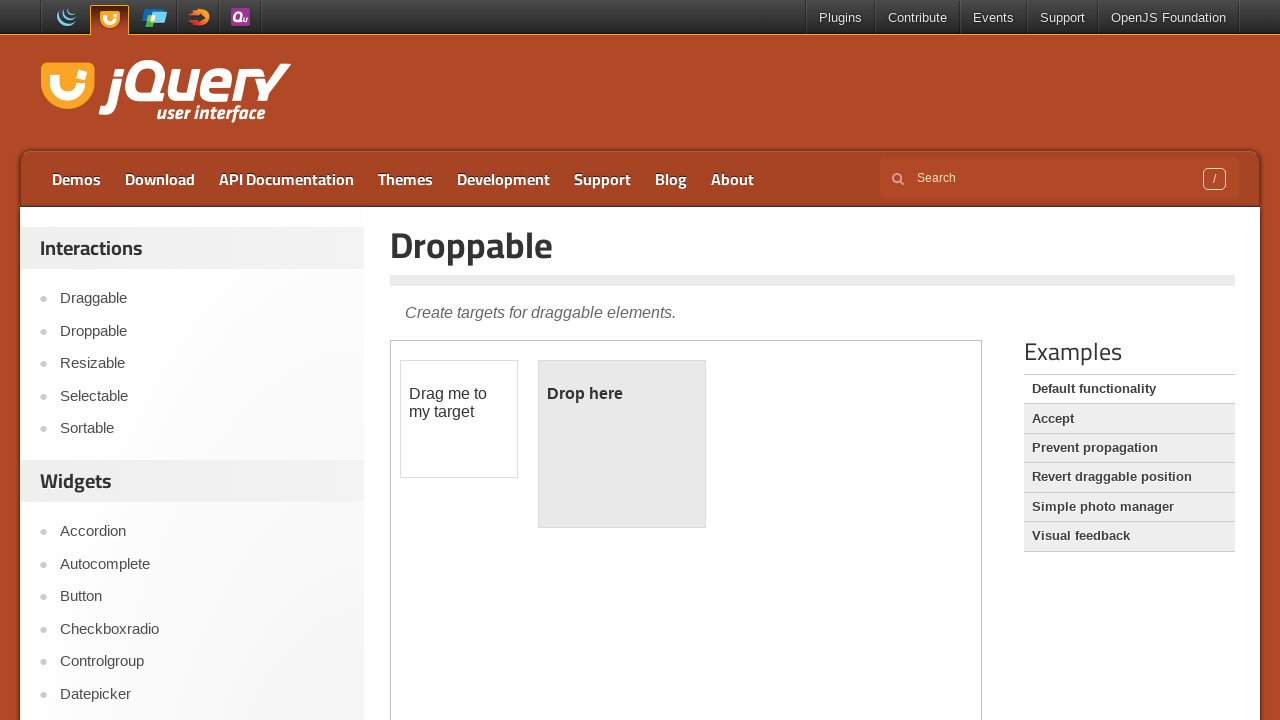

Dragged draggable element onto droppable target at (622, 444)
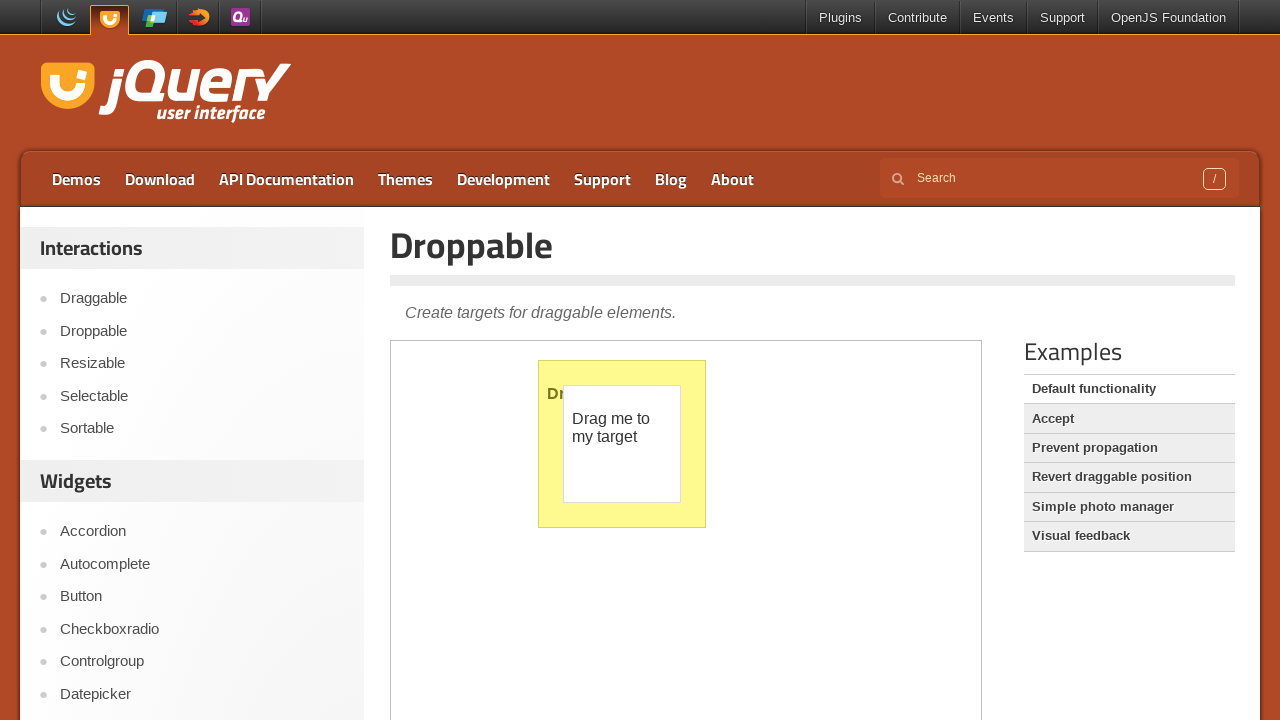

Waited for drag and drop animation to complete
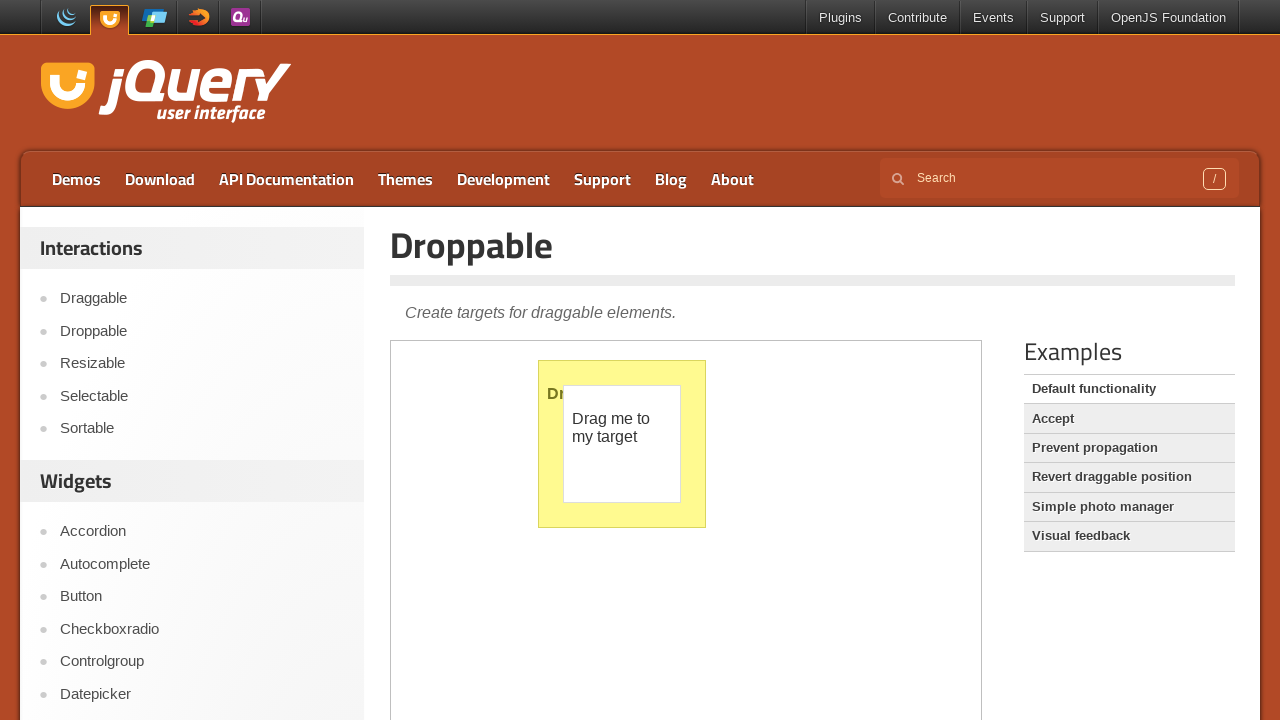

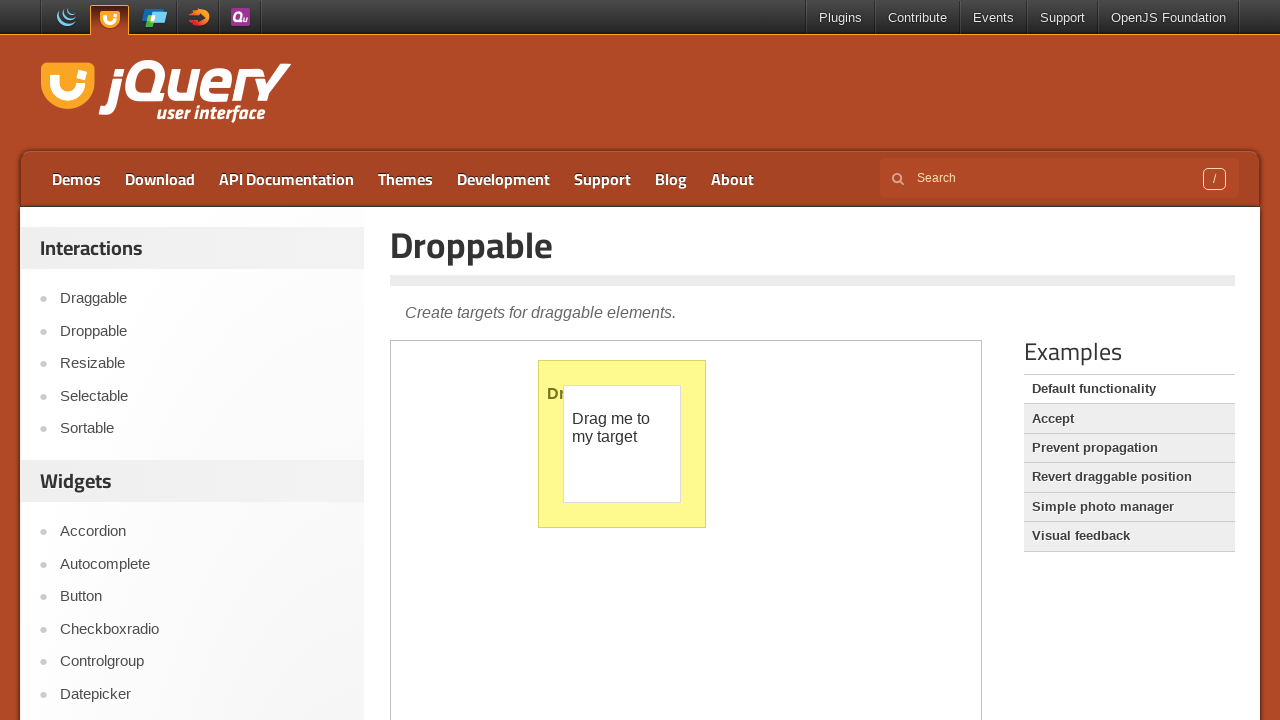